Tests marking individual todo items as complete by checking their checkboxes

Starting URL: https://demo.playwright.dev/todomvc

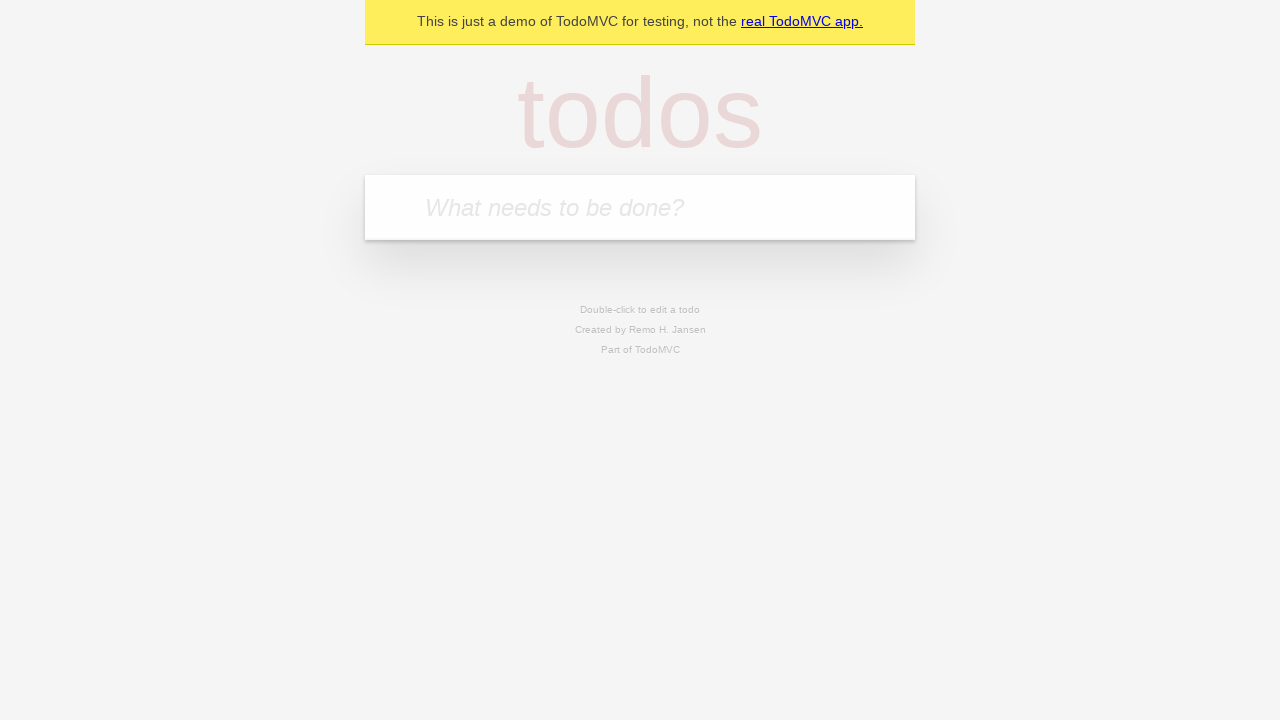

Located todo input field
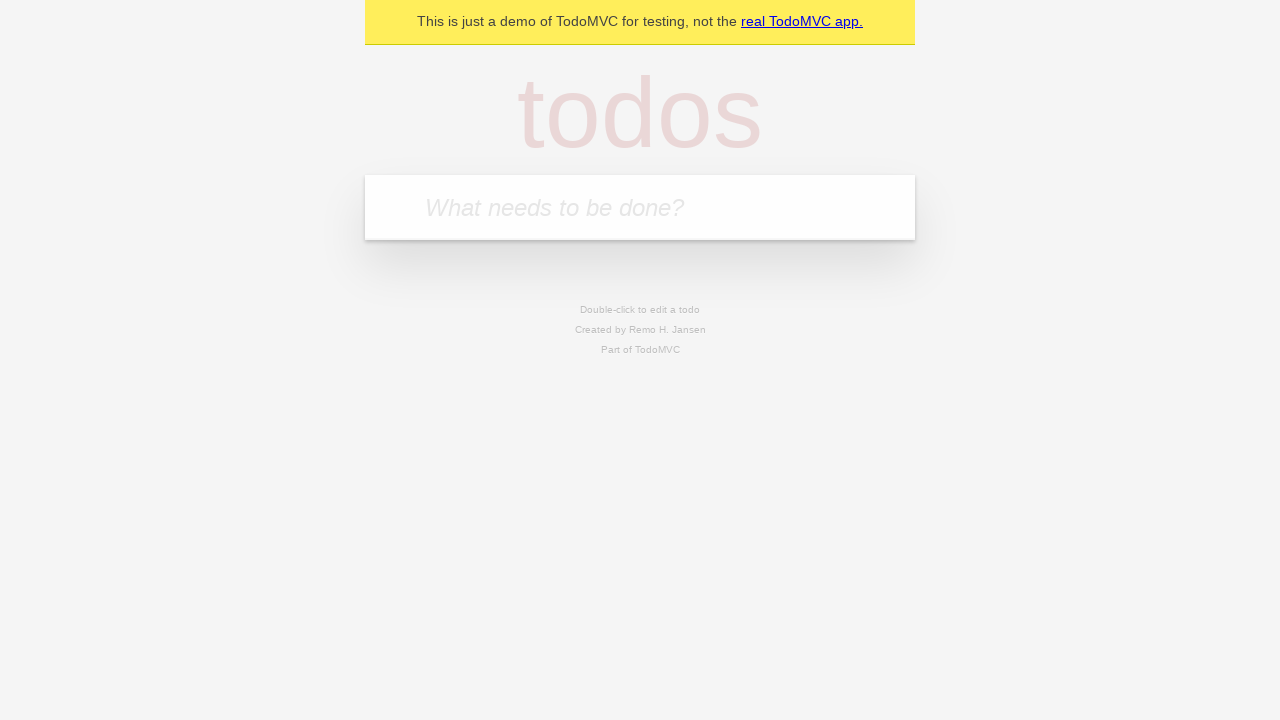

Filled todo input with 'buy some cheese' on internal:attr=[placeholder="What needs to be done?"i]
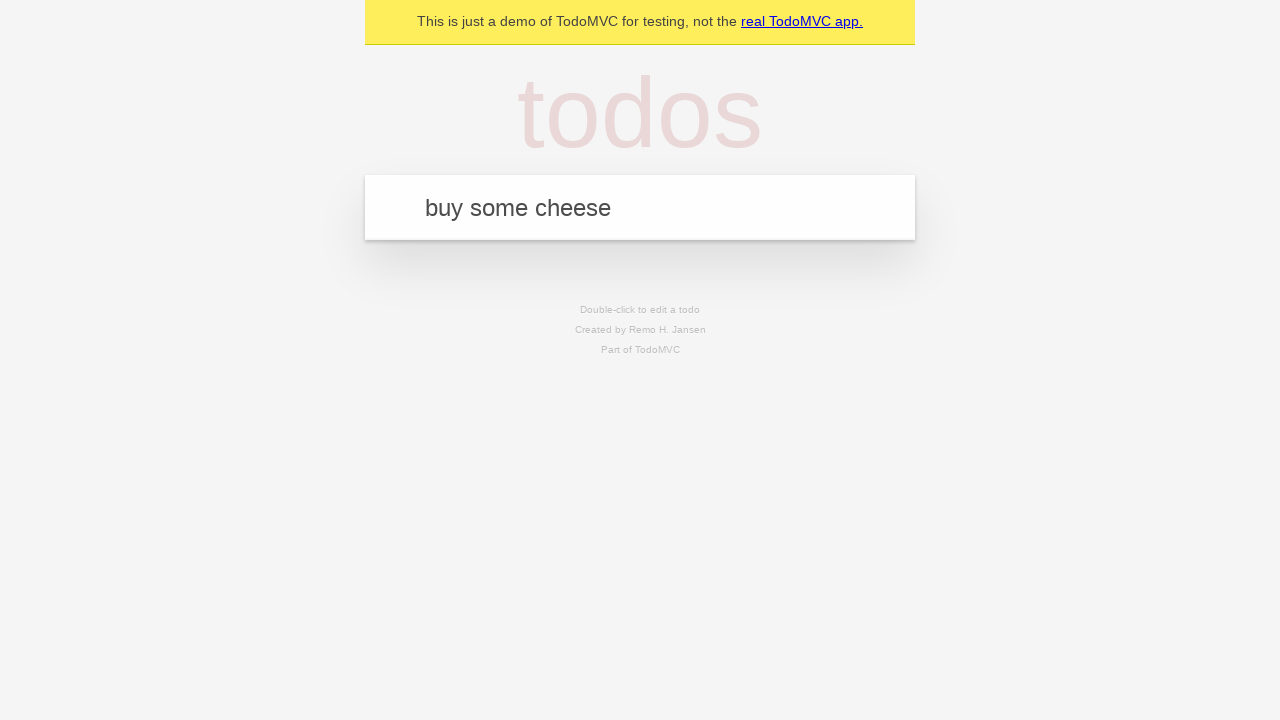

Pressed Enter to create todo item 'buy some cheese' on internal:attr=[placeholder="What needs to be done?"i]
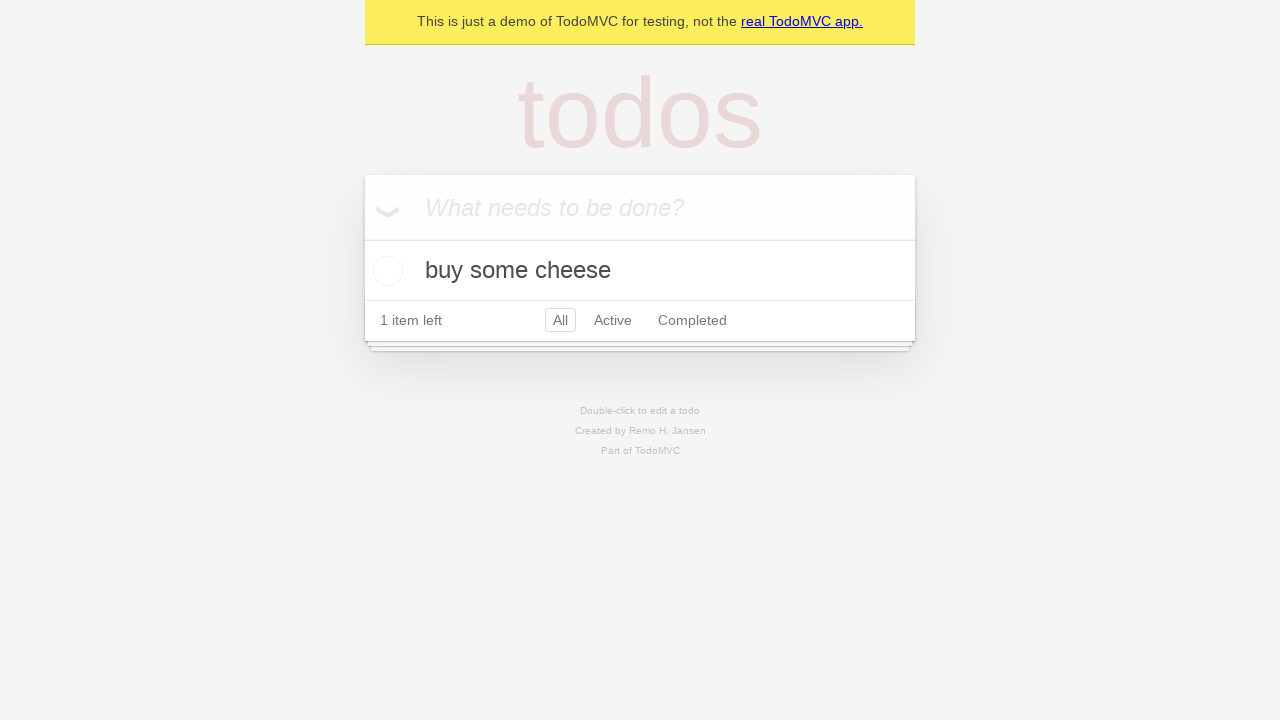

Filled todo input with 'feed the cat' on internal:attr=[placeholder="What needs to be done?"i]
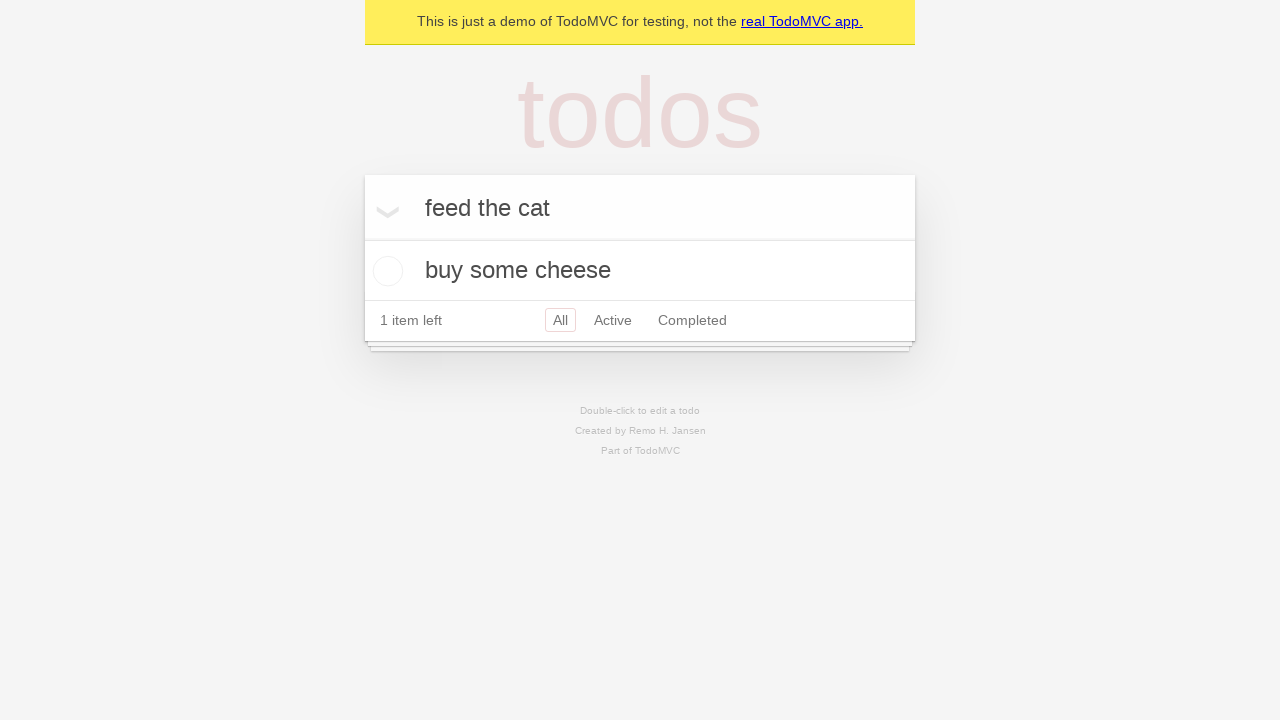

Pressed Enter to create todo item 'feed the cat' on internal:attr=[placeholder="What needs to be done?"i]
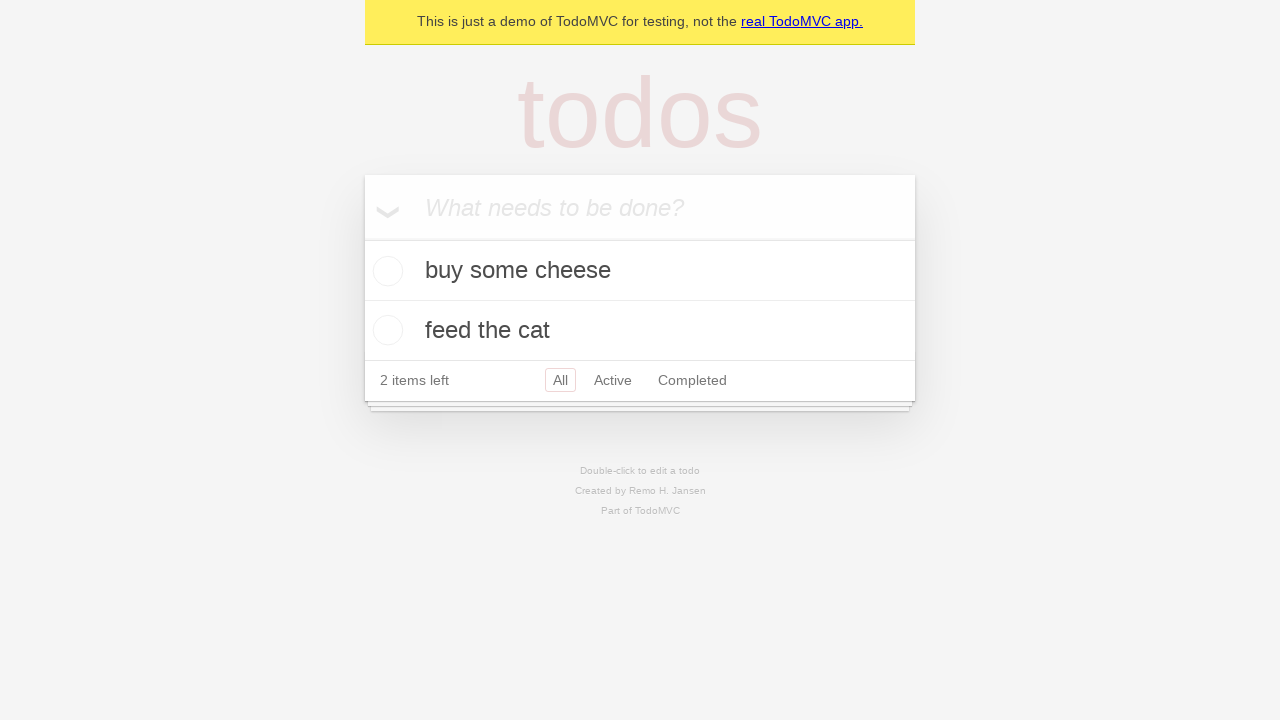

Located first todo item
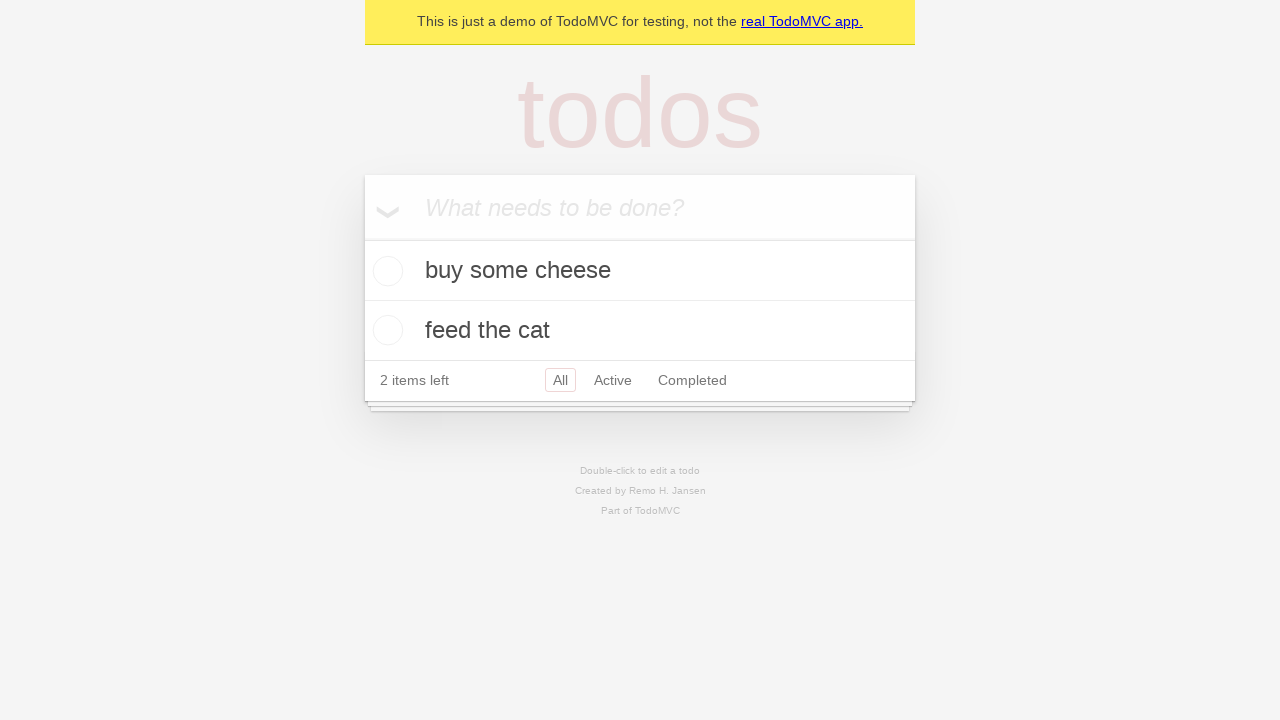

Checked checkbox for first todo item 'buy some cheese' at (385, 271) on [data-testid='todo-item'] >> nth=0 >> internal:role=checkbox
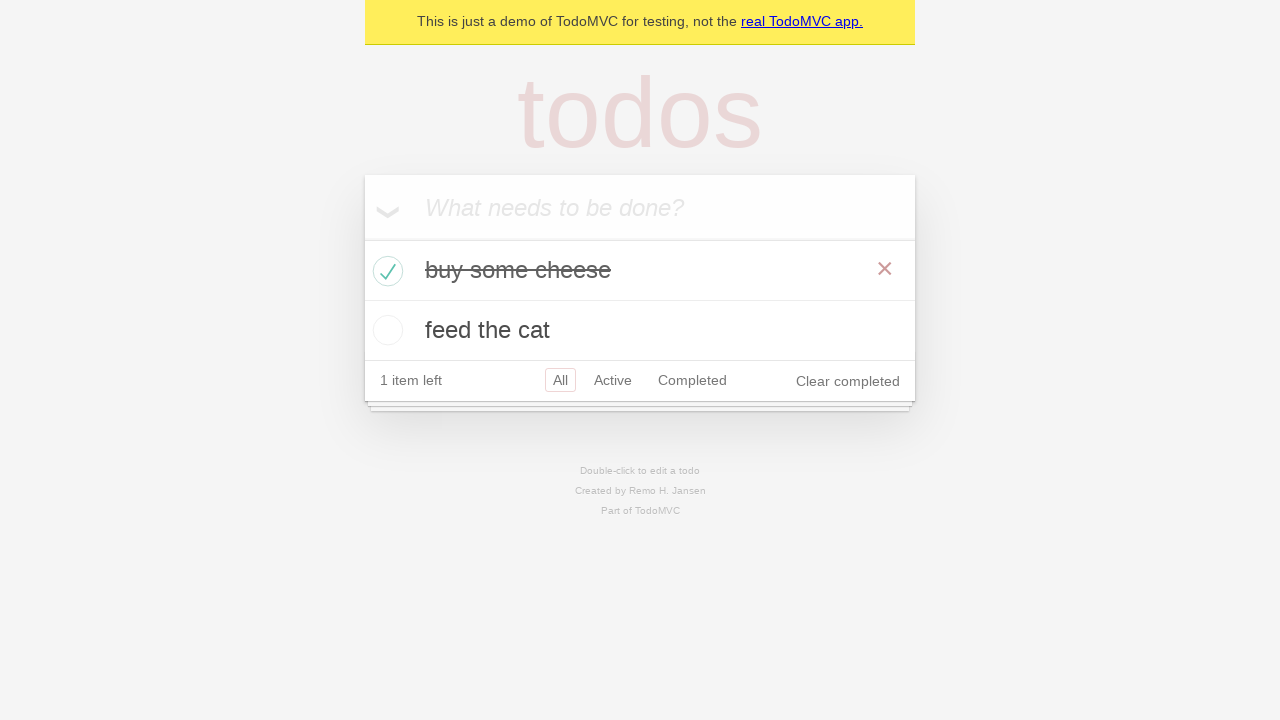

Located second todo item
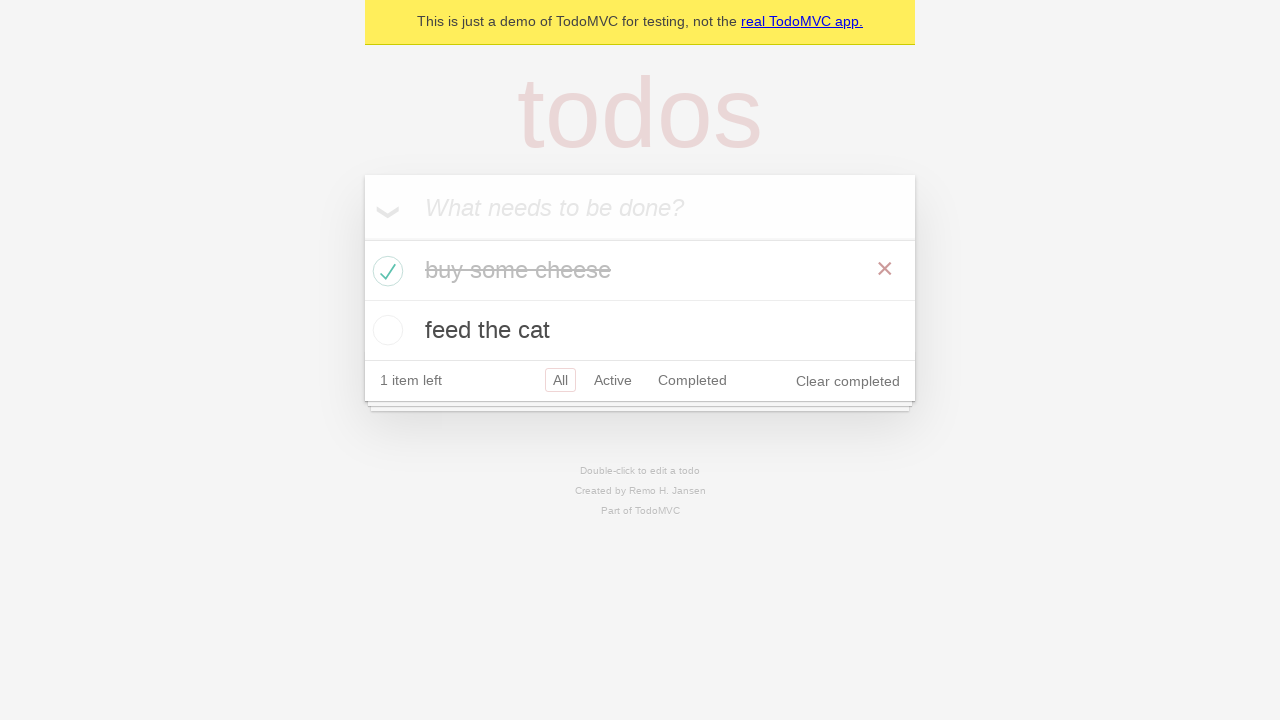

Checked checkbox for second todo item 'feed the cat' at (385, 330) on [data-testid='todo-item'] >> nth=1 >> internal:role=checkbox
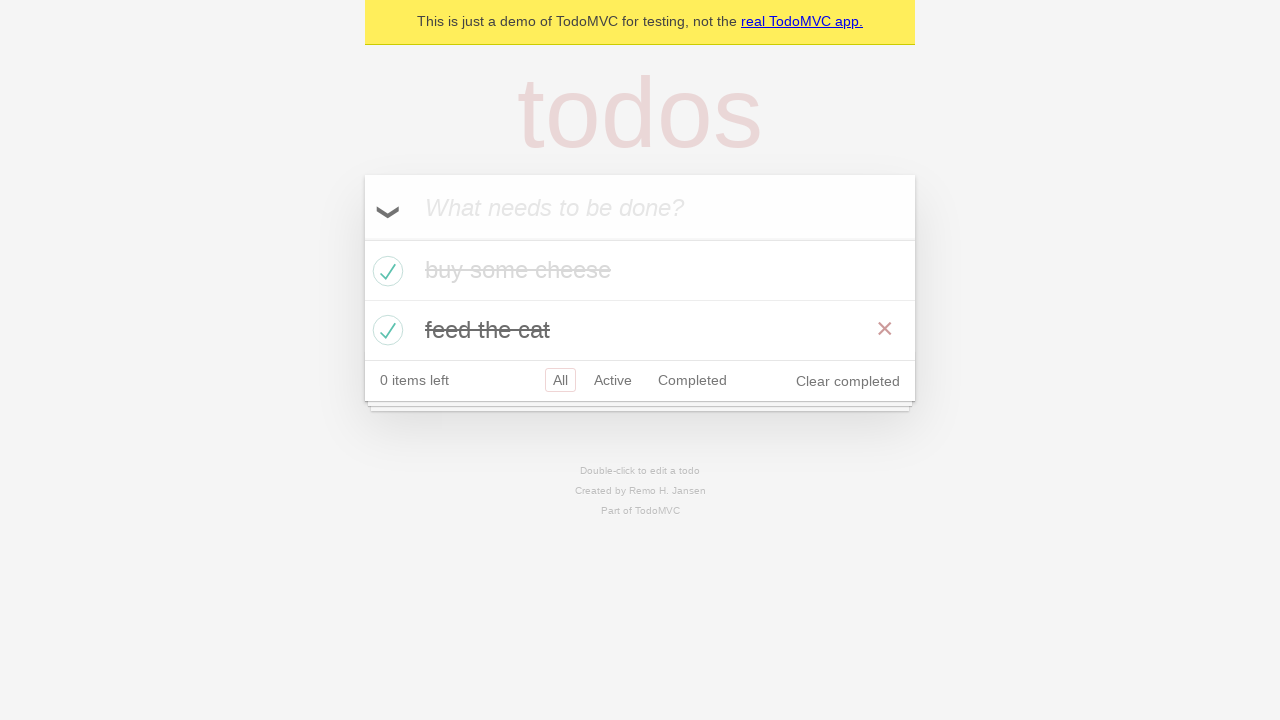

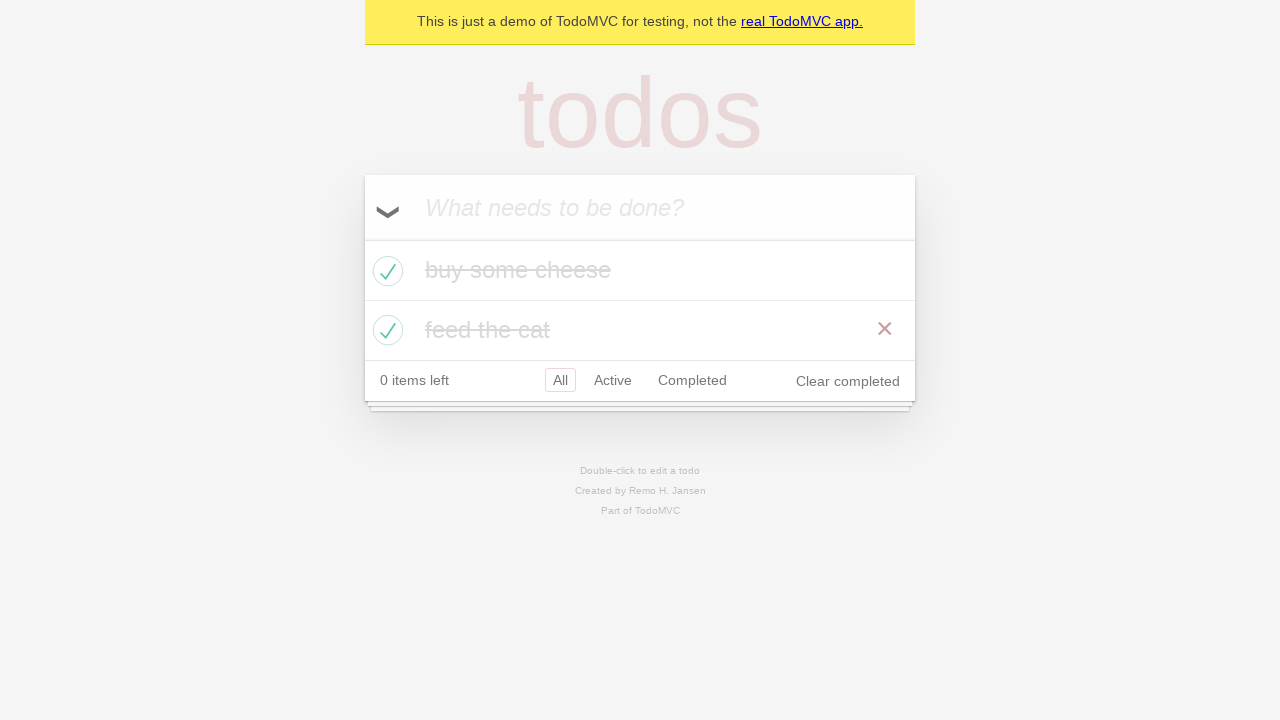